Tests JavaScript alert handling by clicking a button that triggers an alert, accepting the alert, and verifying the result message displays "You successfully clicked an alert"

Starting URL: https://testcenter.techproeducation.com/index.php?page=javascript-alerts

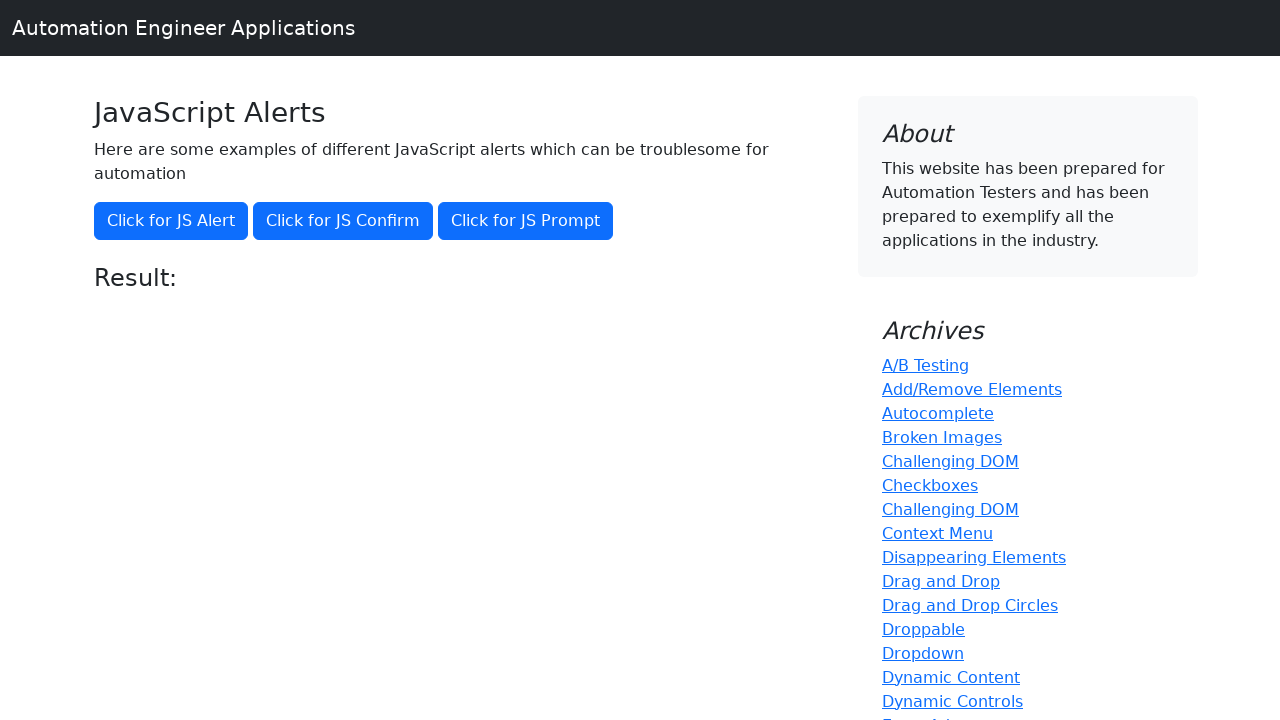

Clicked button to trigger JavaScript alert at (171, 221) on xpath=//button[@onclick='jsAlert()']
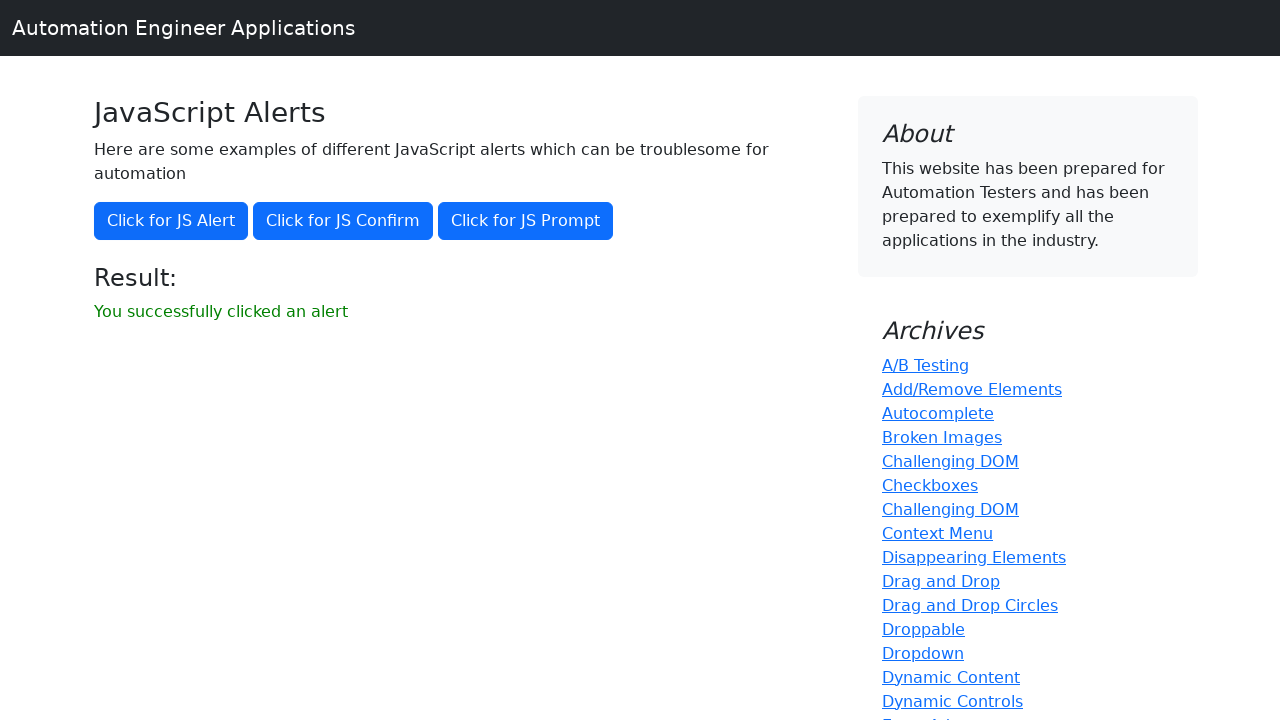

Set up dialog handler to accept alerts
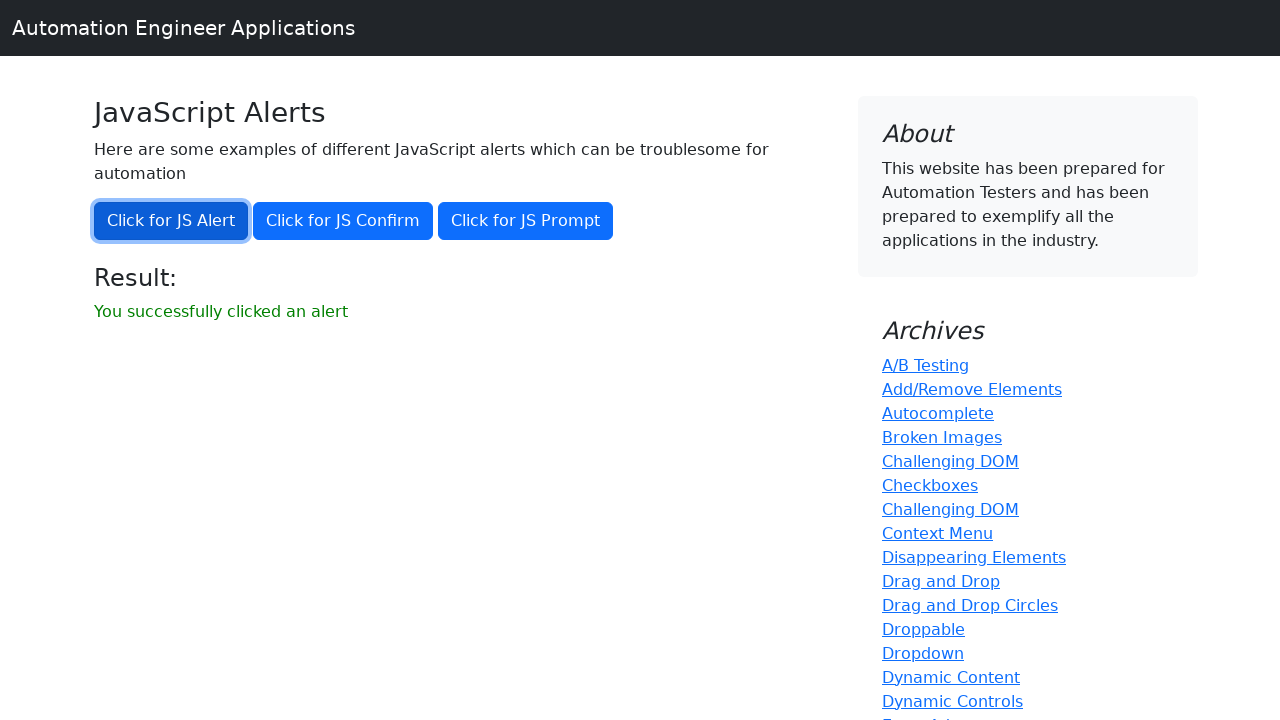

Result message element loaded
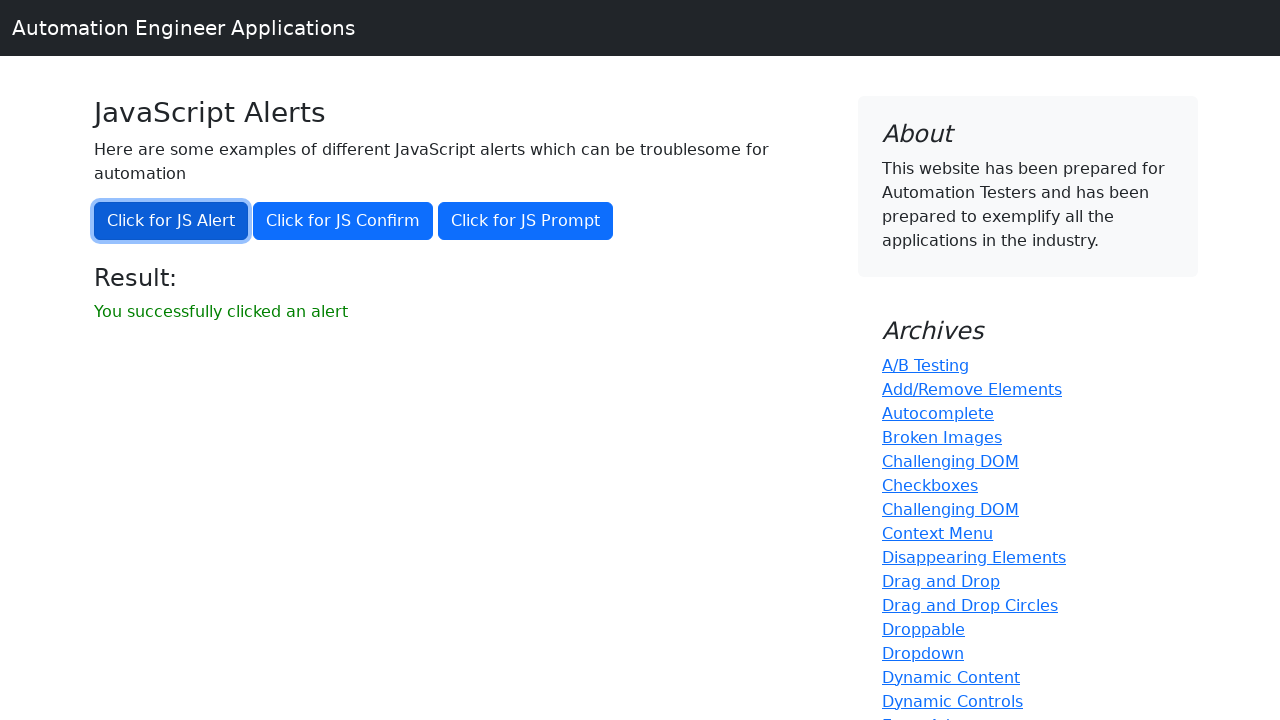

Retrieved result text: 'You successfully clicked an alert'
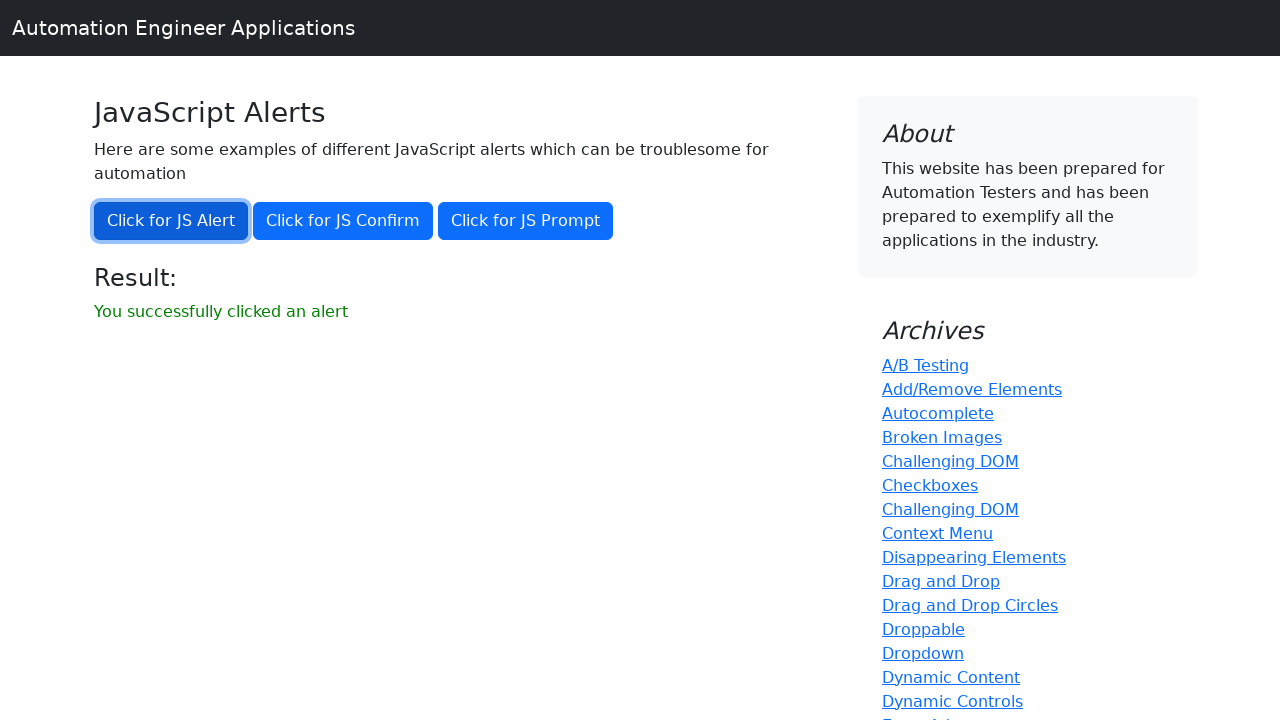

Verified result message displays 'You successfully clicked an alert'
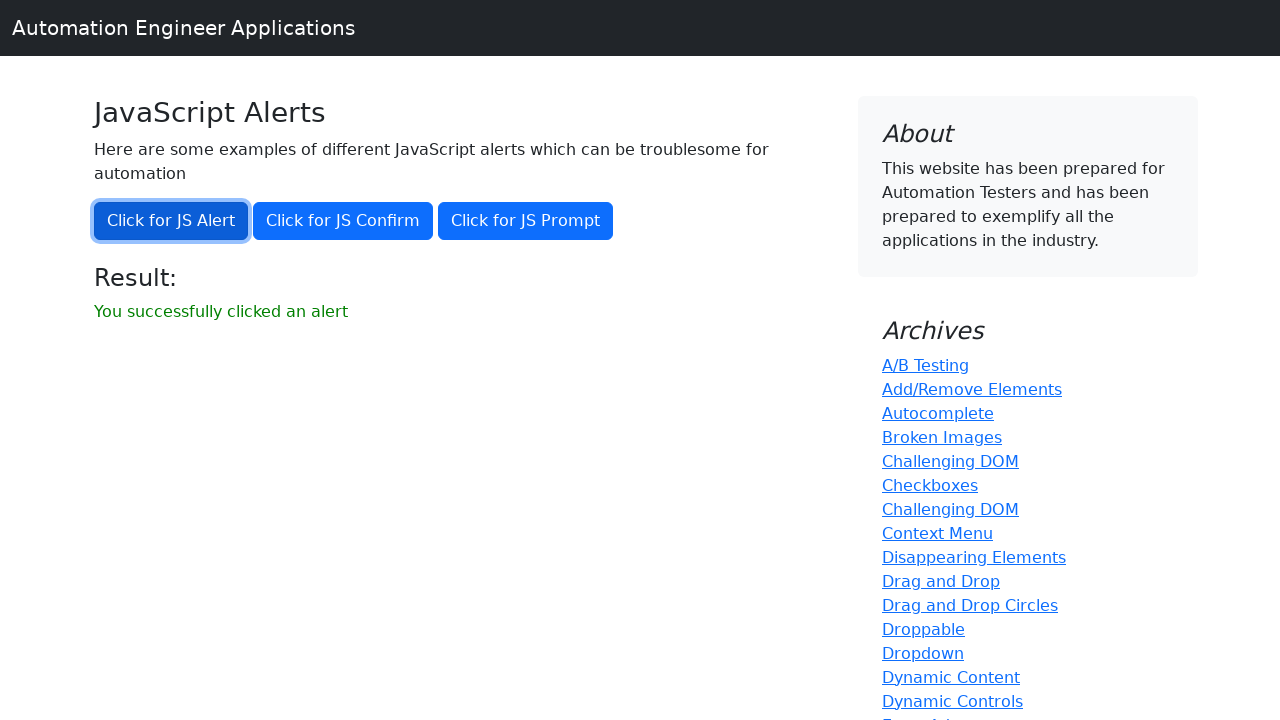

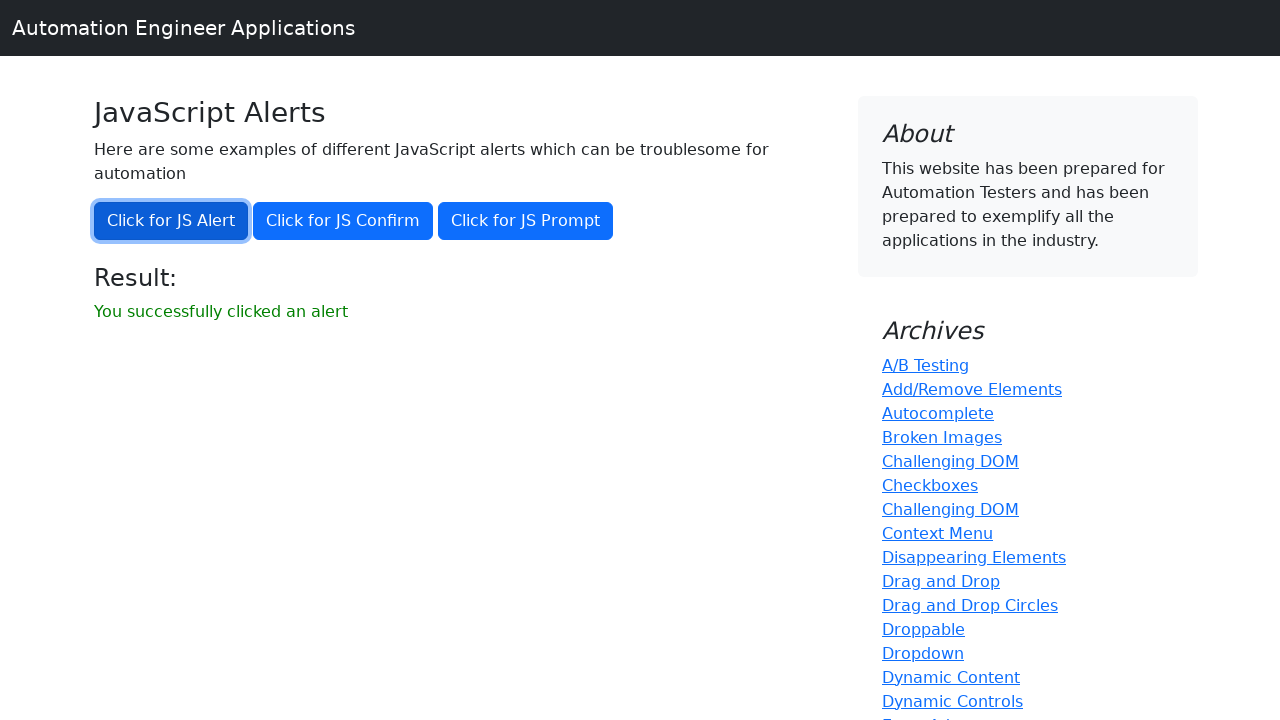